Verifies that the 2017 Research page has the correct title "DORA | DORA Research: 2017"

Starting URL: https://dora.dev/research/2017/

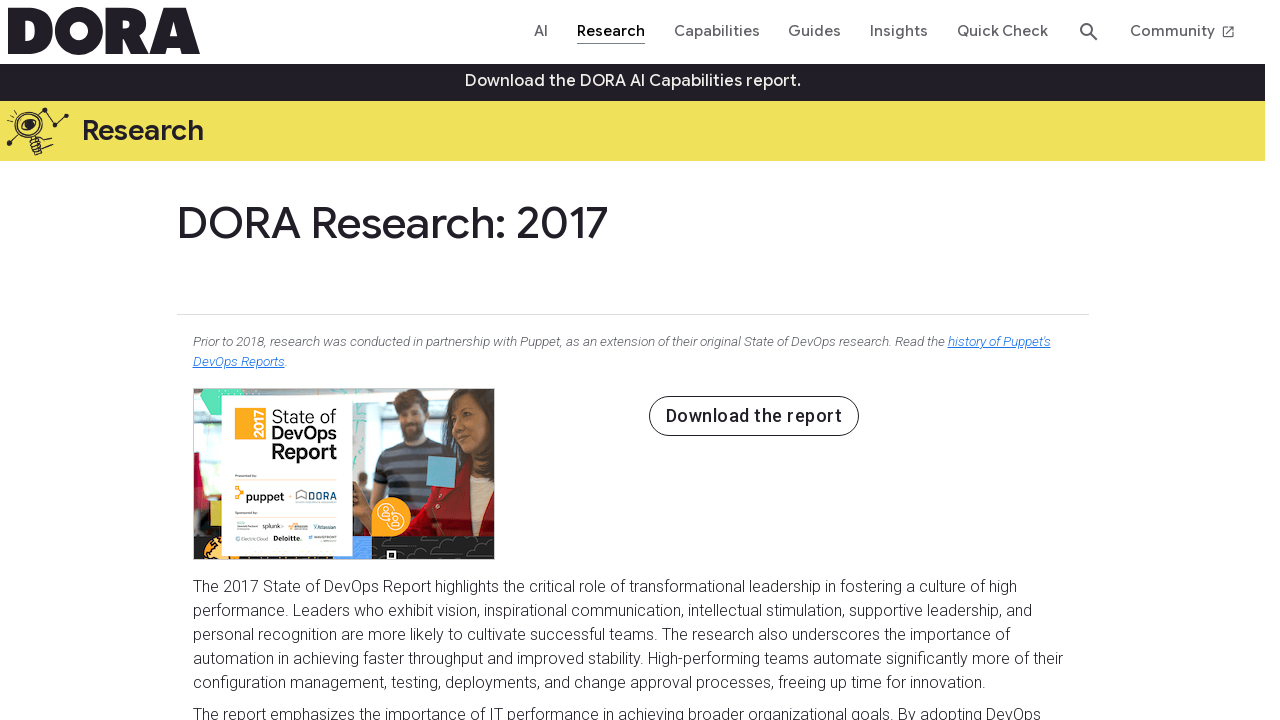

Navigated to 2017 Research page
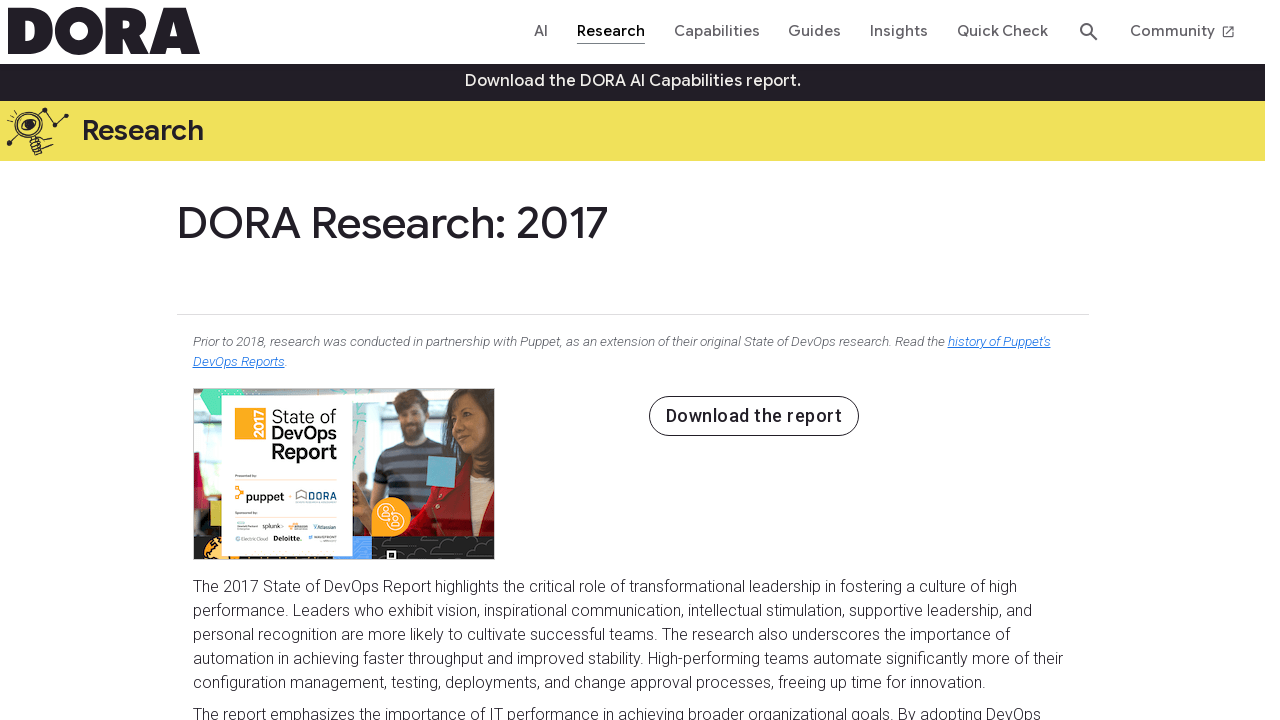

Verified page title is 'DORA | DORA Research: 2017'
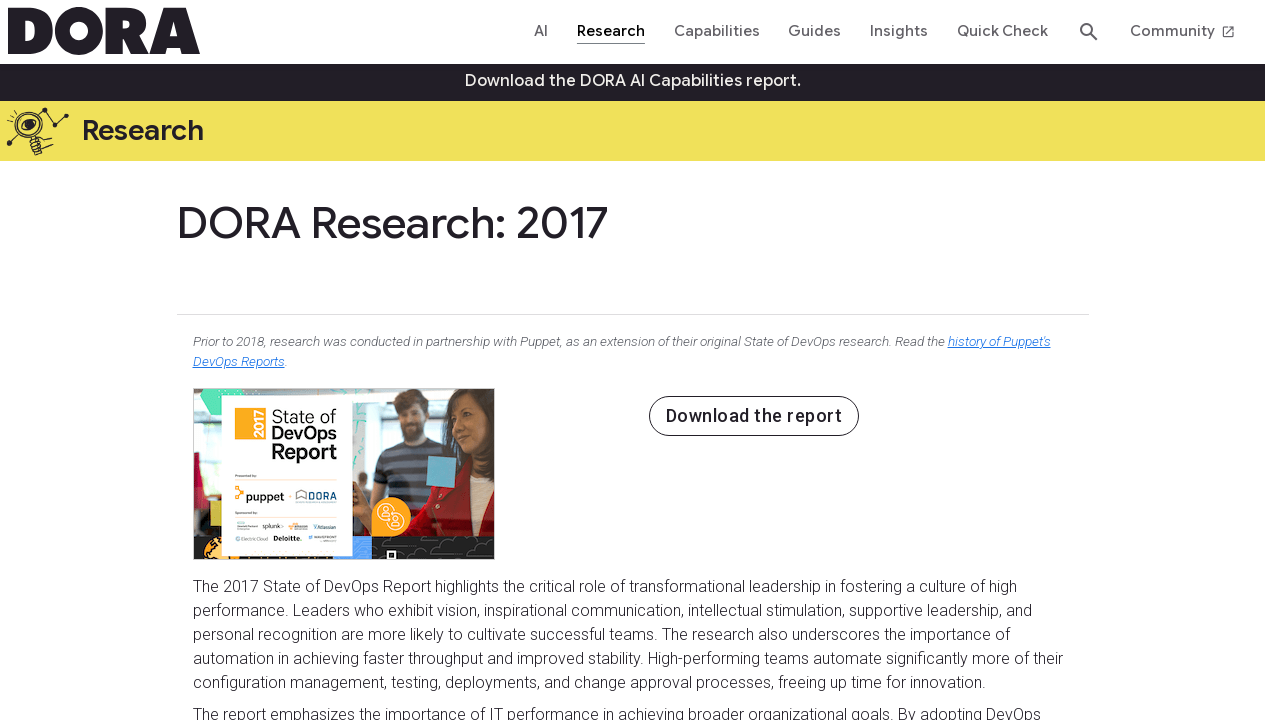

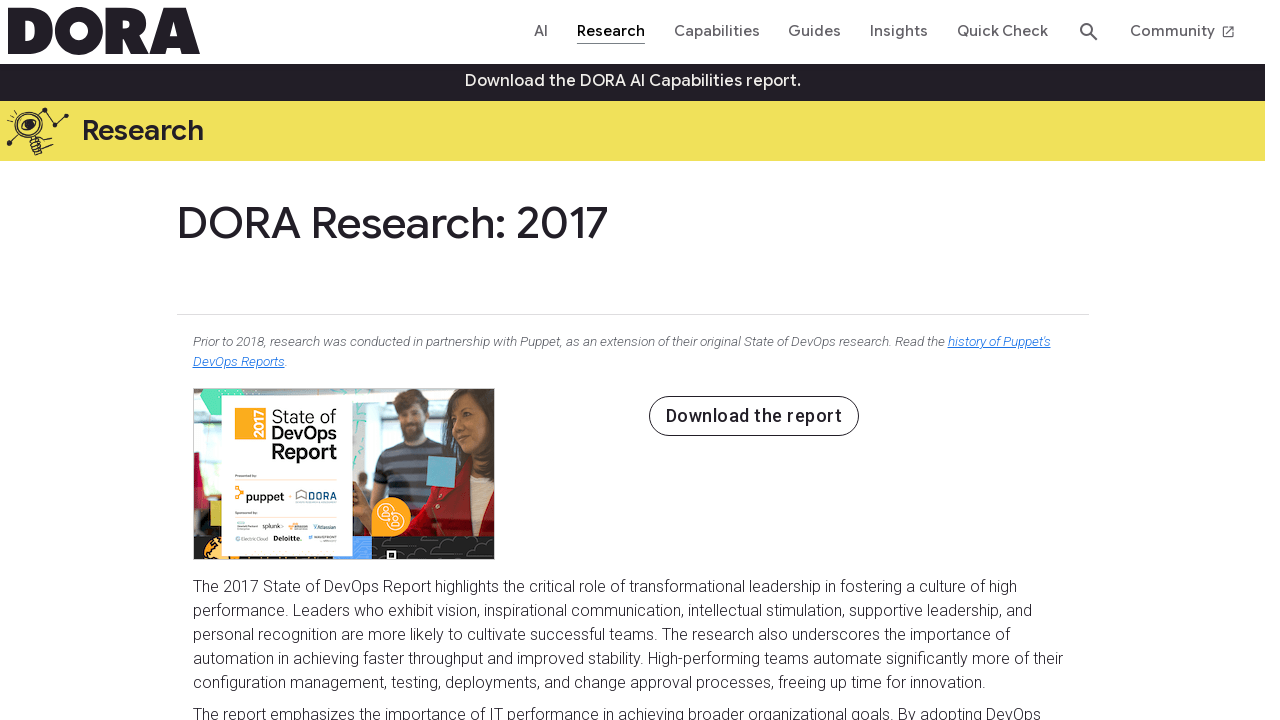